Tests that entered text is trimmed when saving edits to a todo item.

Starting URL: https://demo.playwright.dev/todomvc

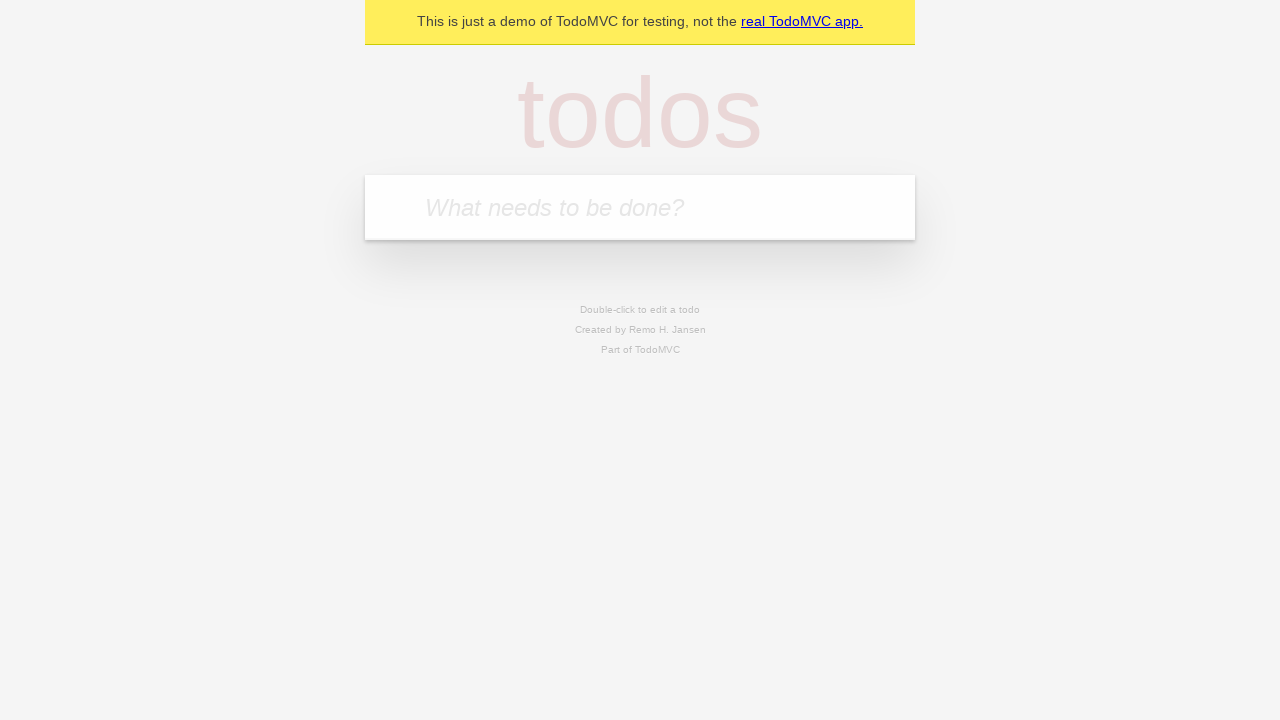

Filled todo input with 'buy some cheese' on internal:attr=[placeholder="What needs to be done?"i]
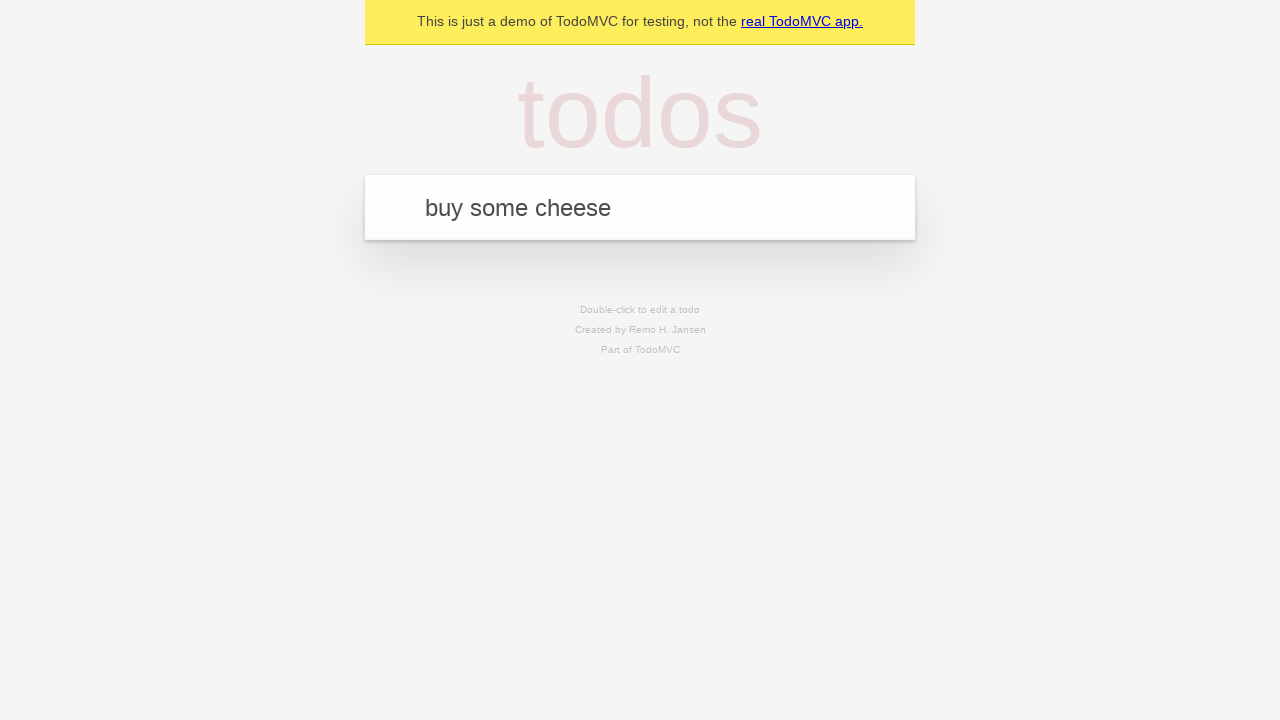

Pressed Enter to create first todo on internal:attr=[placeholder="What needs to be done?"i]
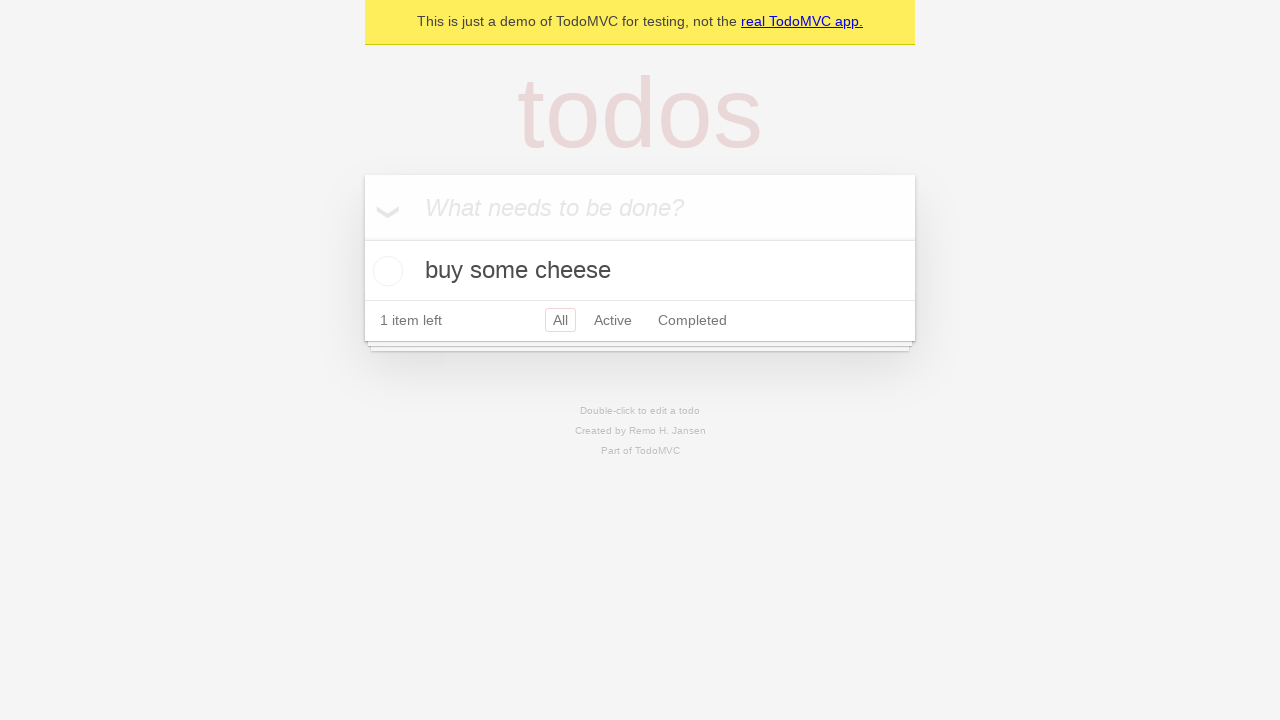

Filled todo input with 'feed the cat' on internal:attr=[placeholder="What needs to be done?"i]
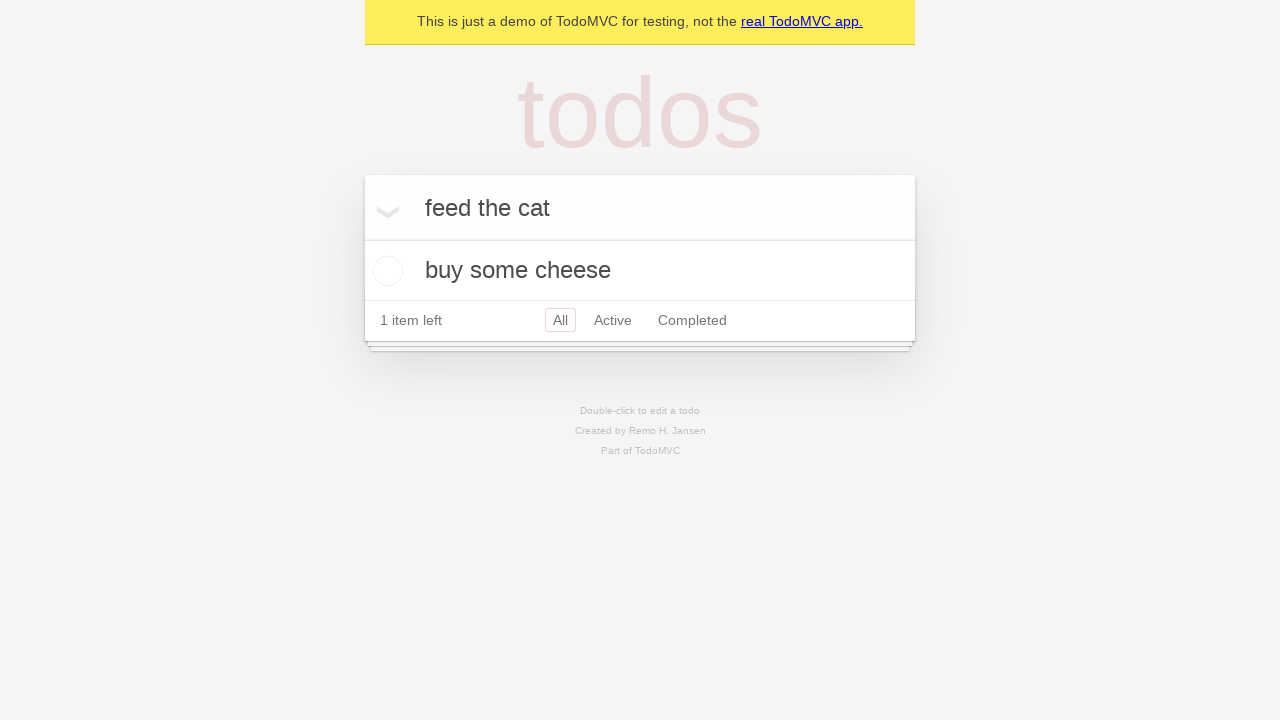

Pressed Enter to create second todo on internal:attr=[placeholder="What needs to be done?"i]
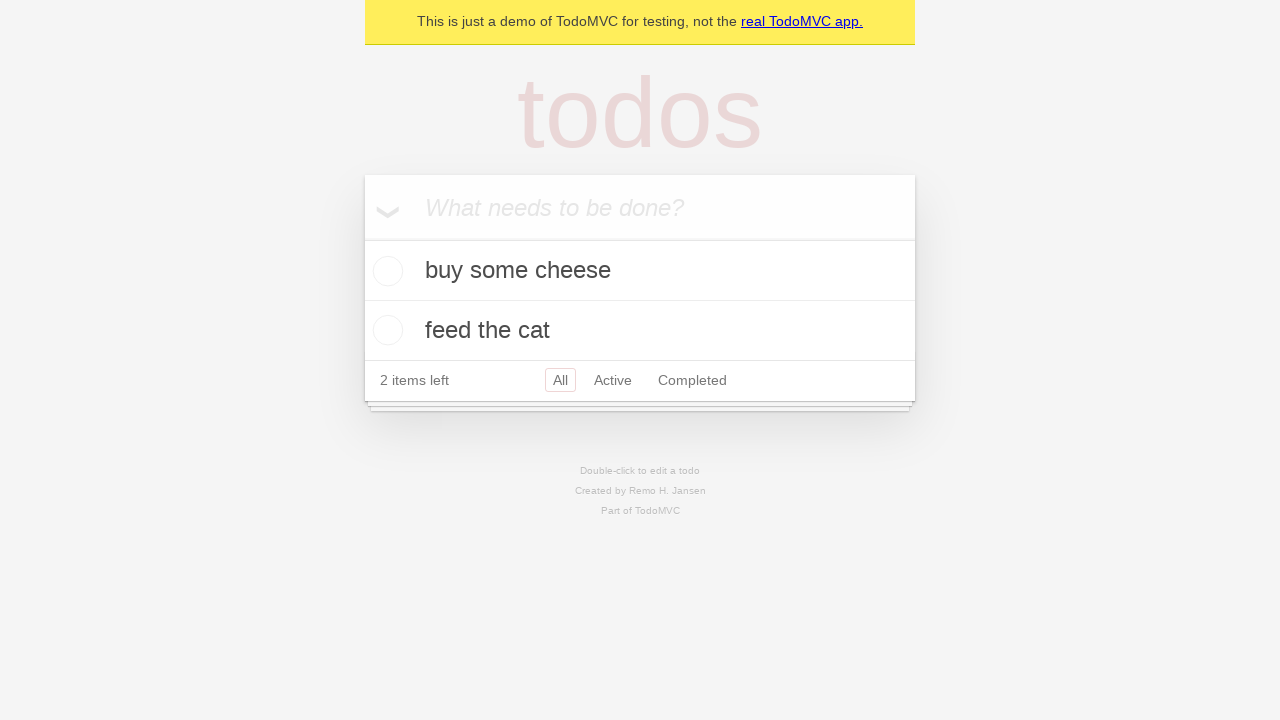

Filled todo input with 'book a doctors appointment' on internal:attr=[placeholder="What needs to be done?"i]
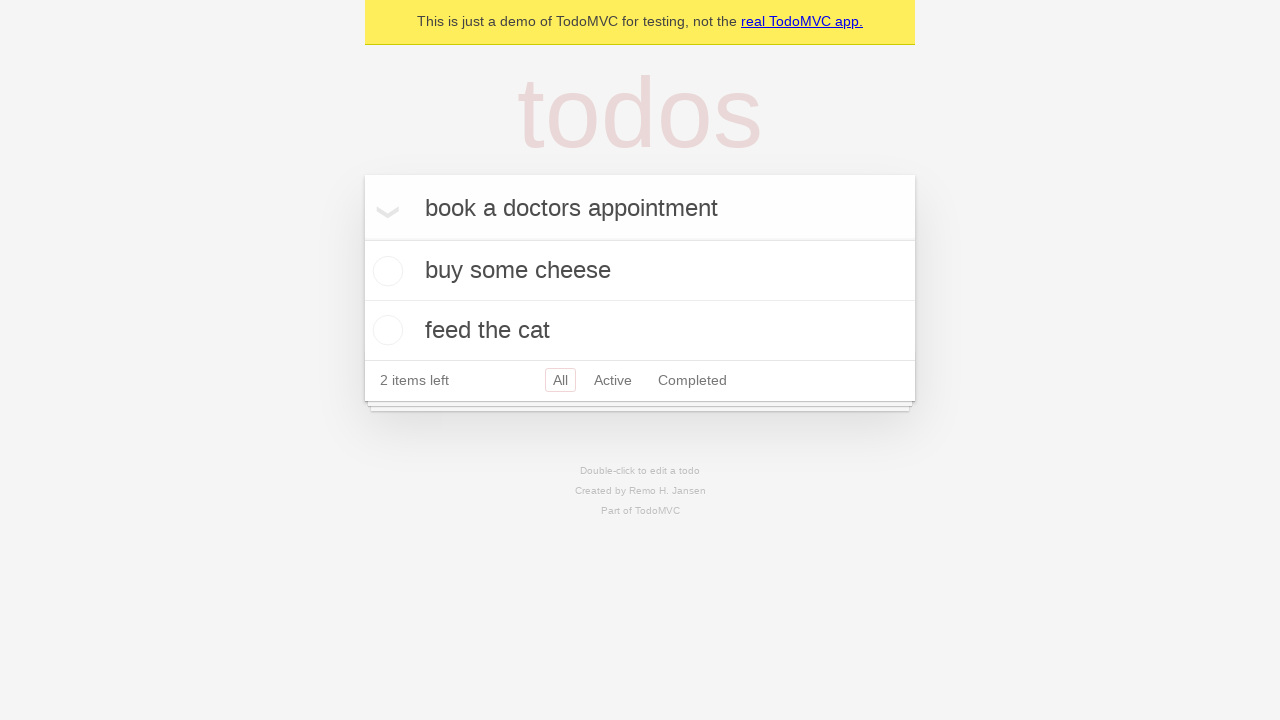

Pressed Enter to create third todo on internal:attr=[placeholder="What needs to be done?"i]
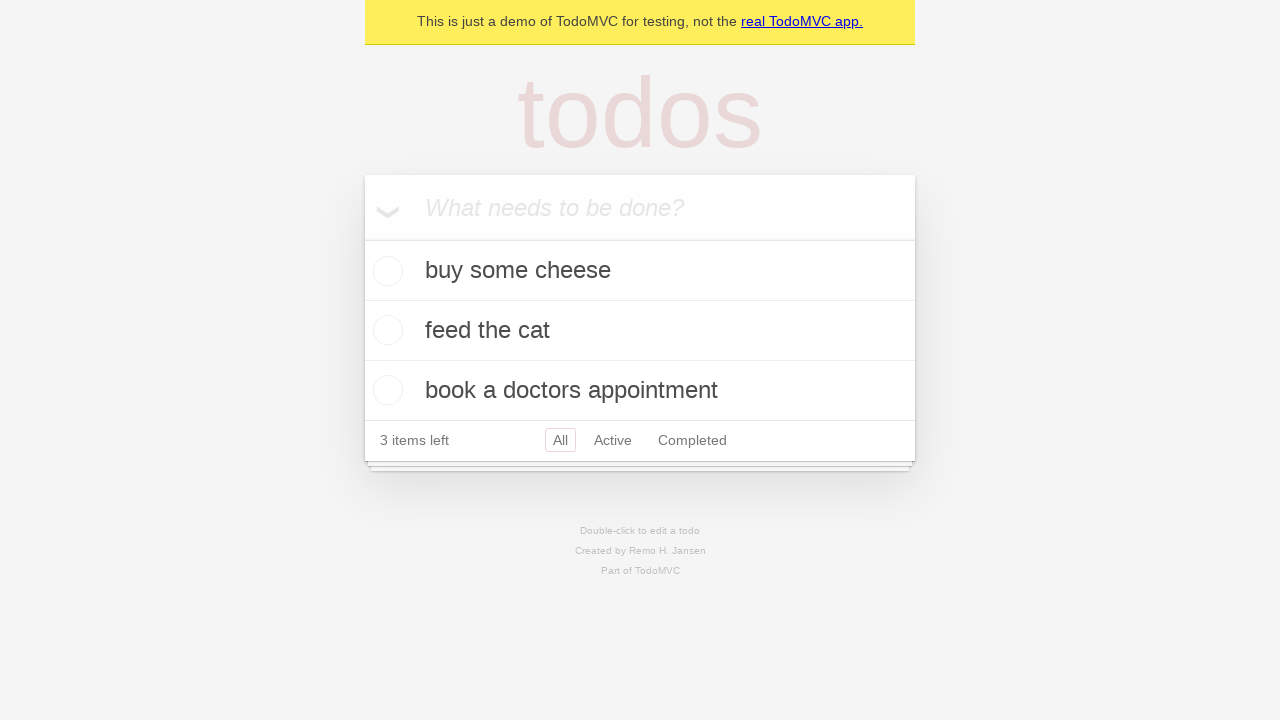

Double-clicked second todo to enter edit mode at (640, 331) on internal:testid=[data-testid="todo-item"s] >> nth=1
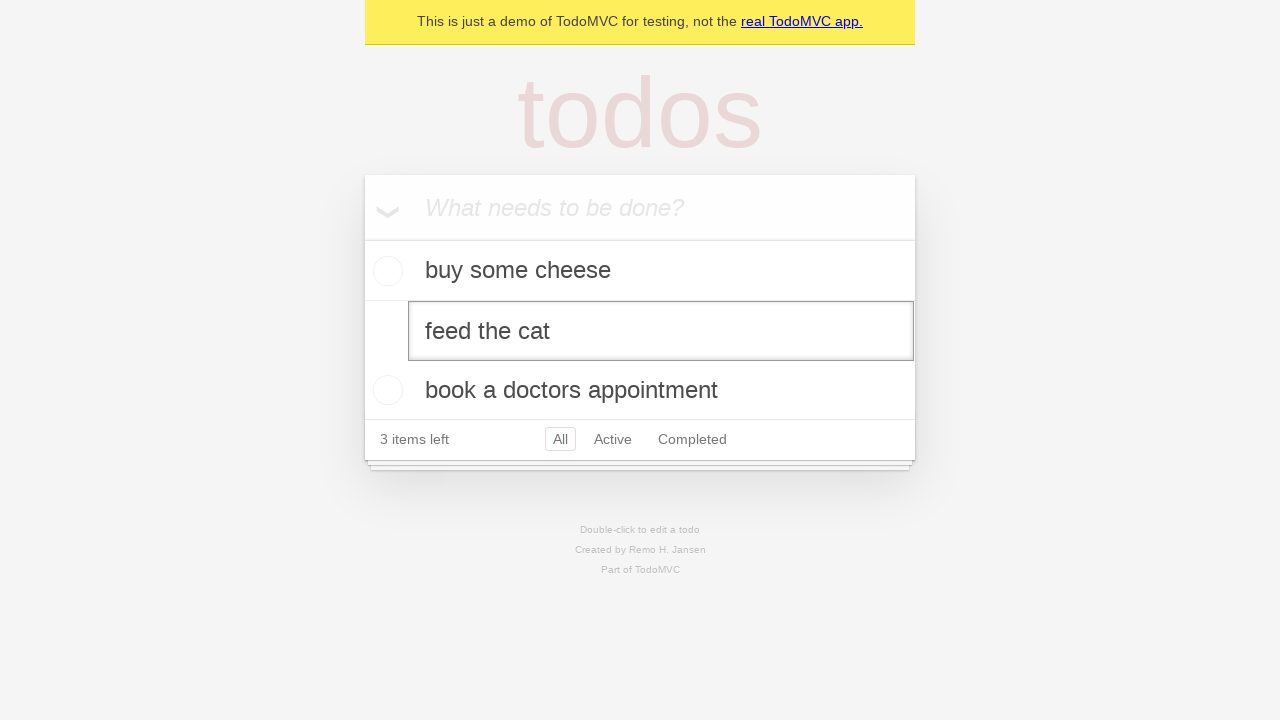

Filled edit field with text containing leading and trailing spaces on internal:testid=[data-testid="todo-item"s] >> nth=1 >> internal:role=textbox[nam
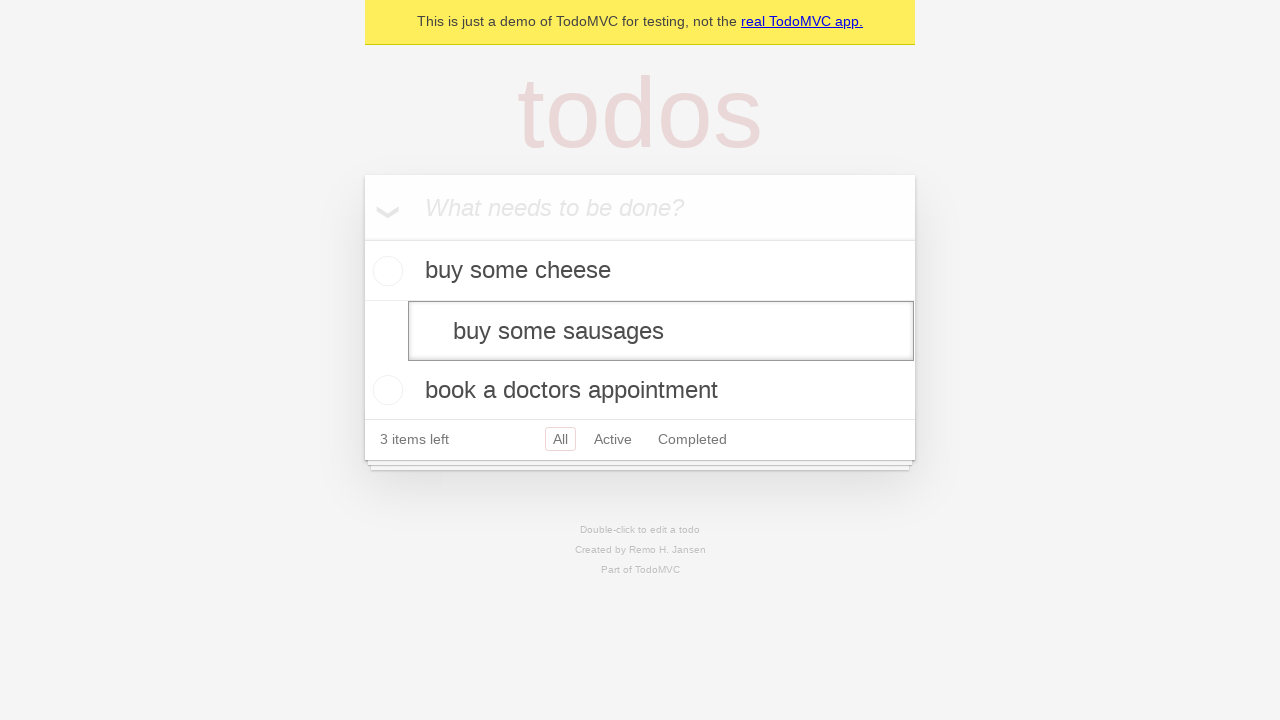

Pressed Enter to save edited todo, text should be trimmed on internal:testid=[data-testid="todo-item"s] >> nth=1 >> internal:role=textbox[nam
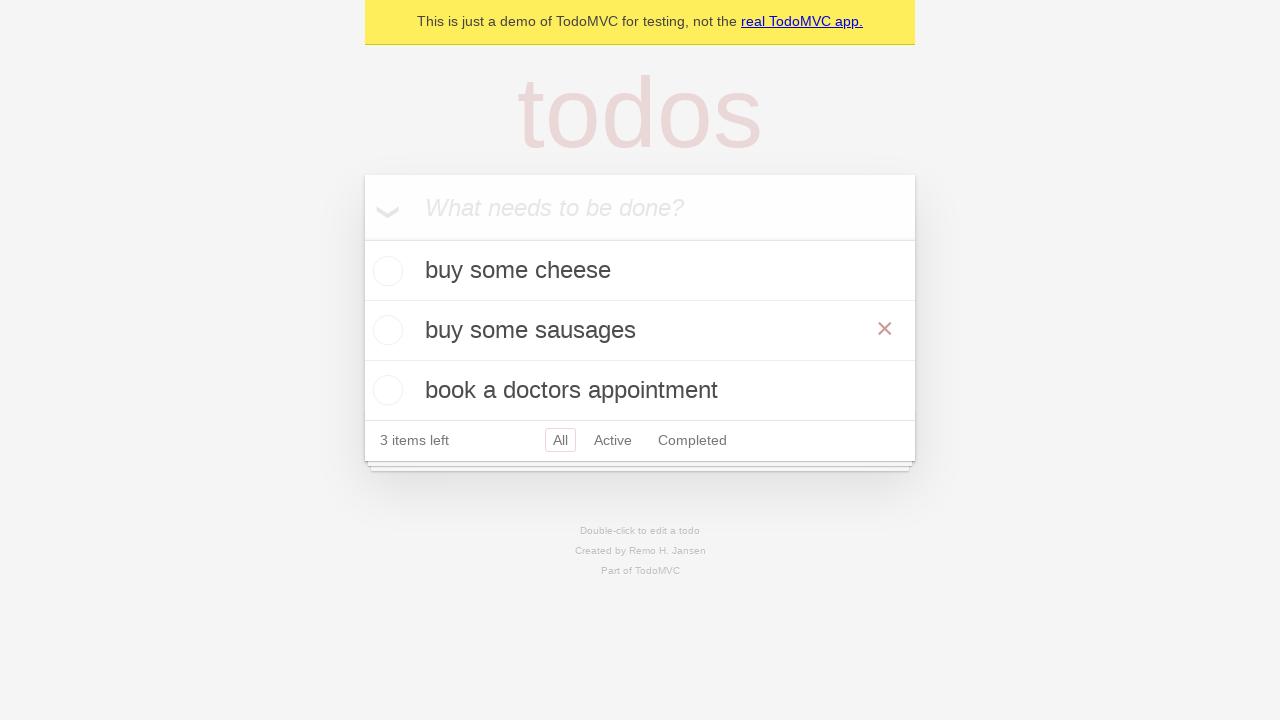

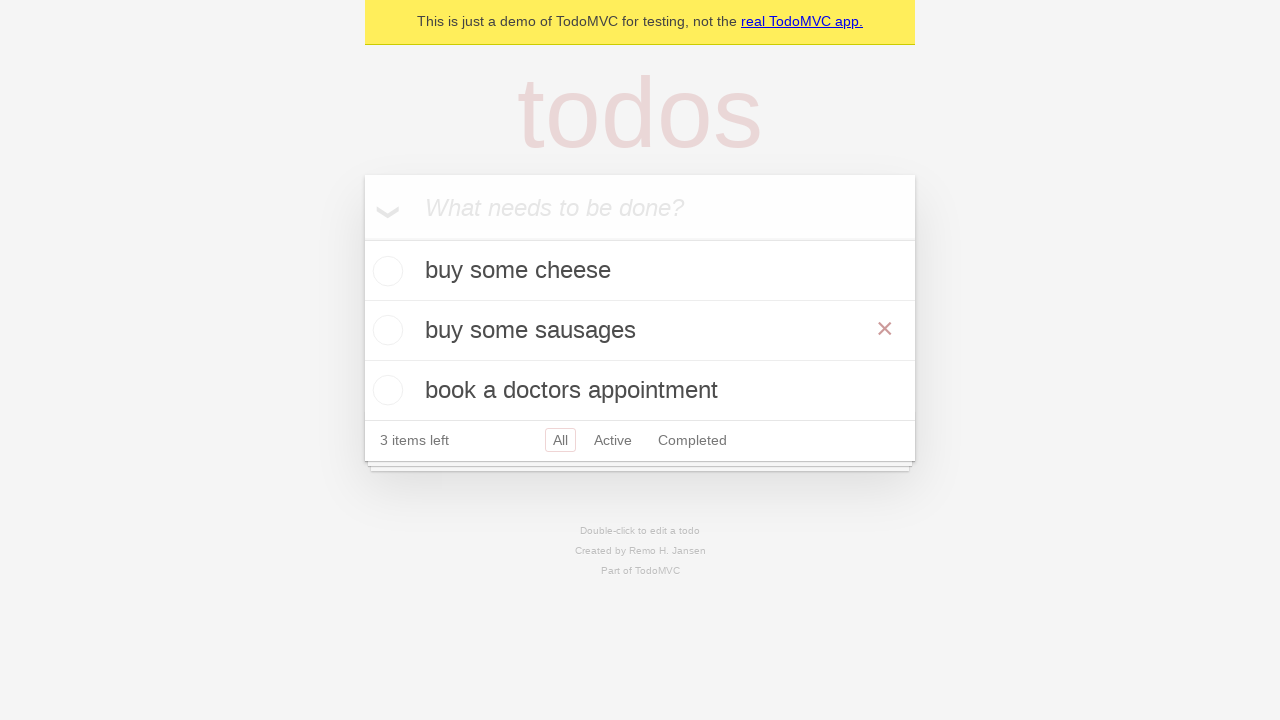